Cross-browser test that navigates to a Selenium practice page and maximizes the browser window

Starting URL: https://vctcpune.com/selenium/practice.html

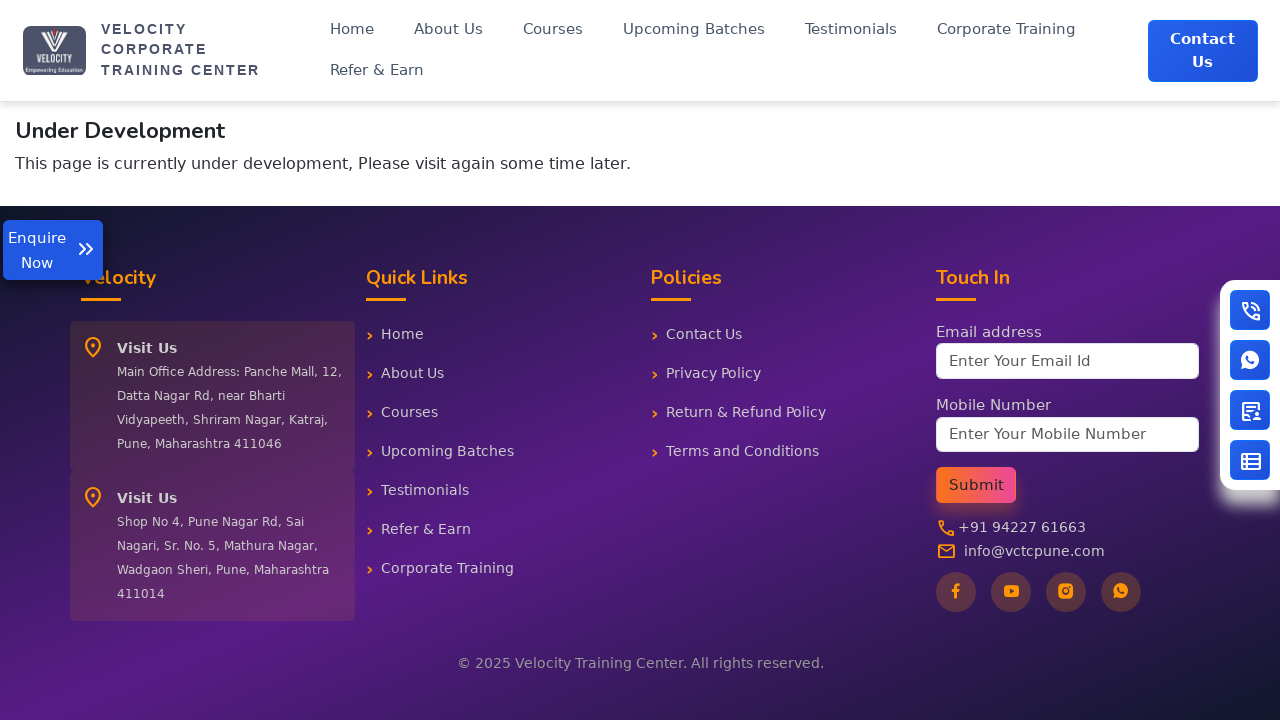

Navigated to Selenium practice page
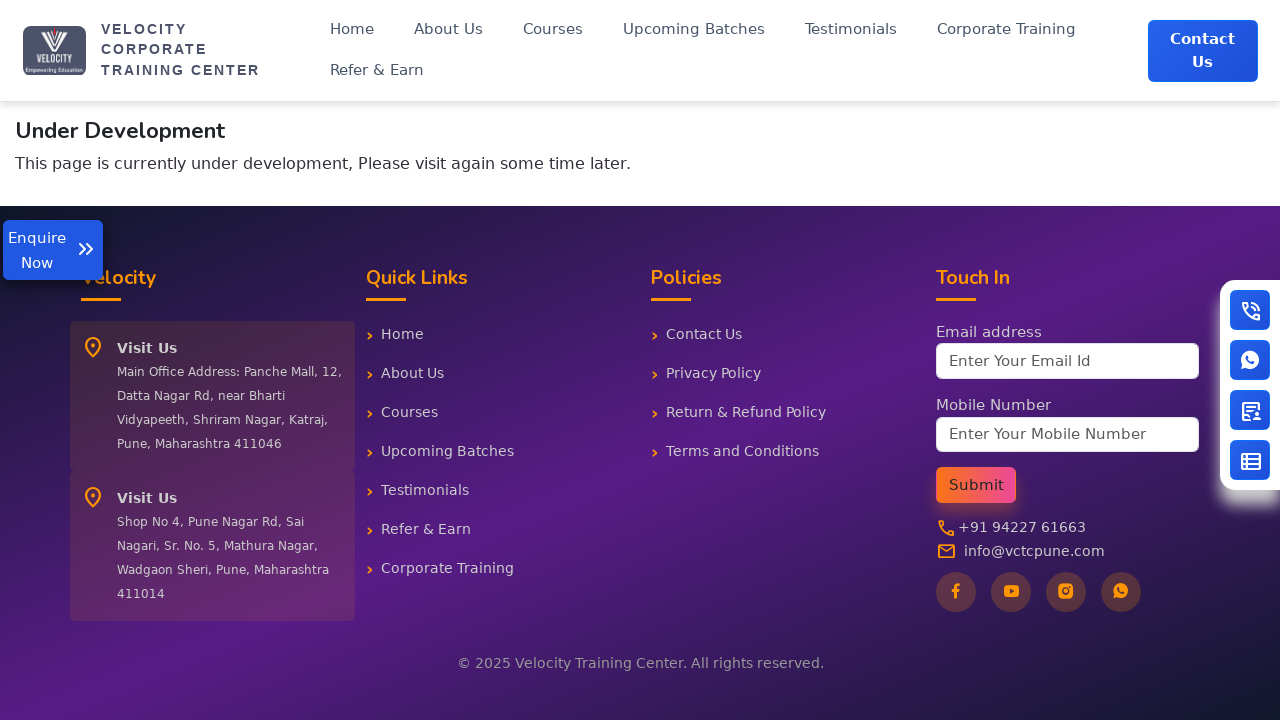

Maximized browser window to 1920x1080
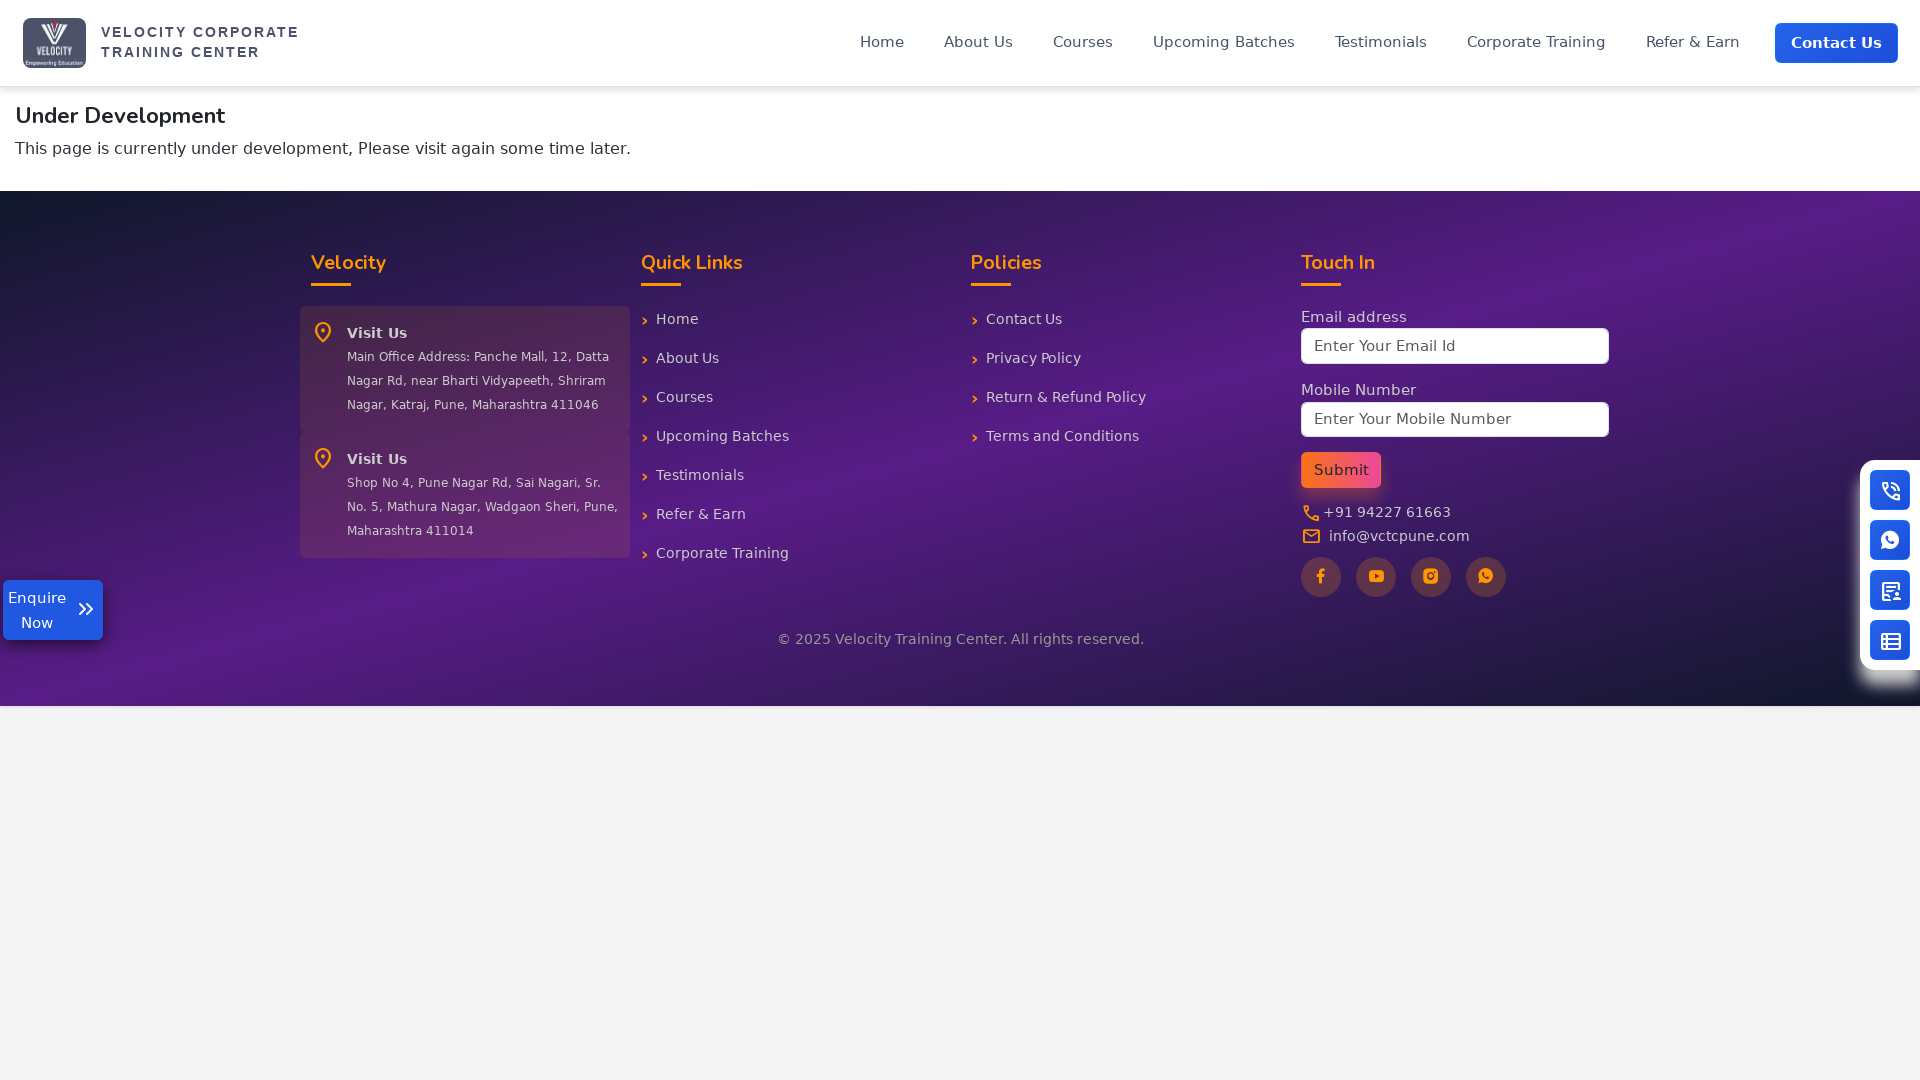

Page fully loaded and DOM content ready
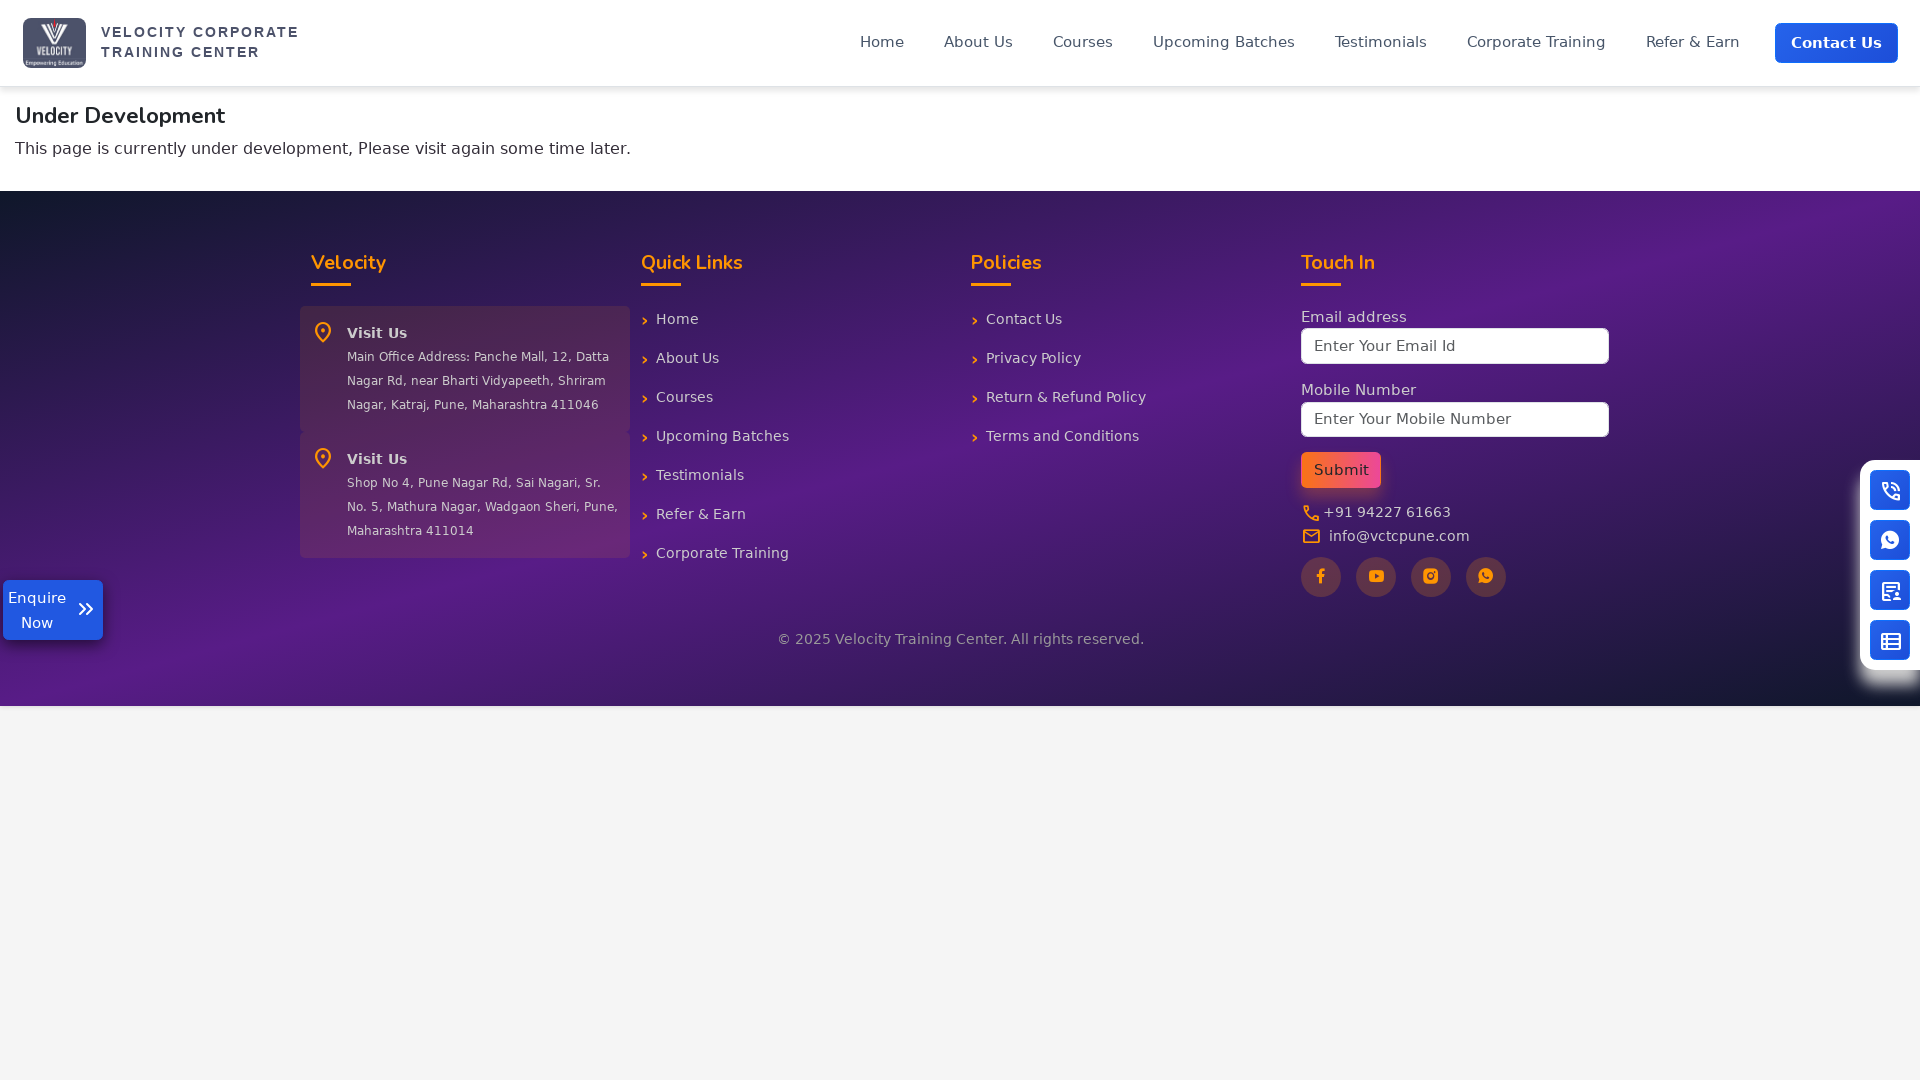

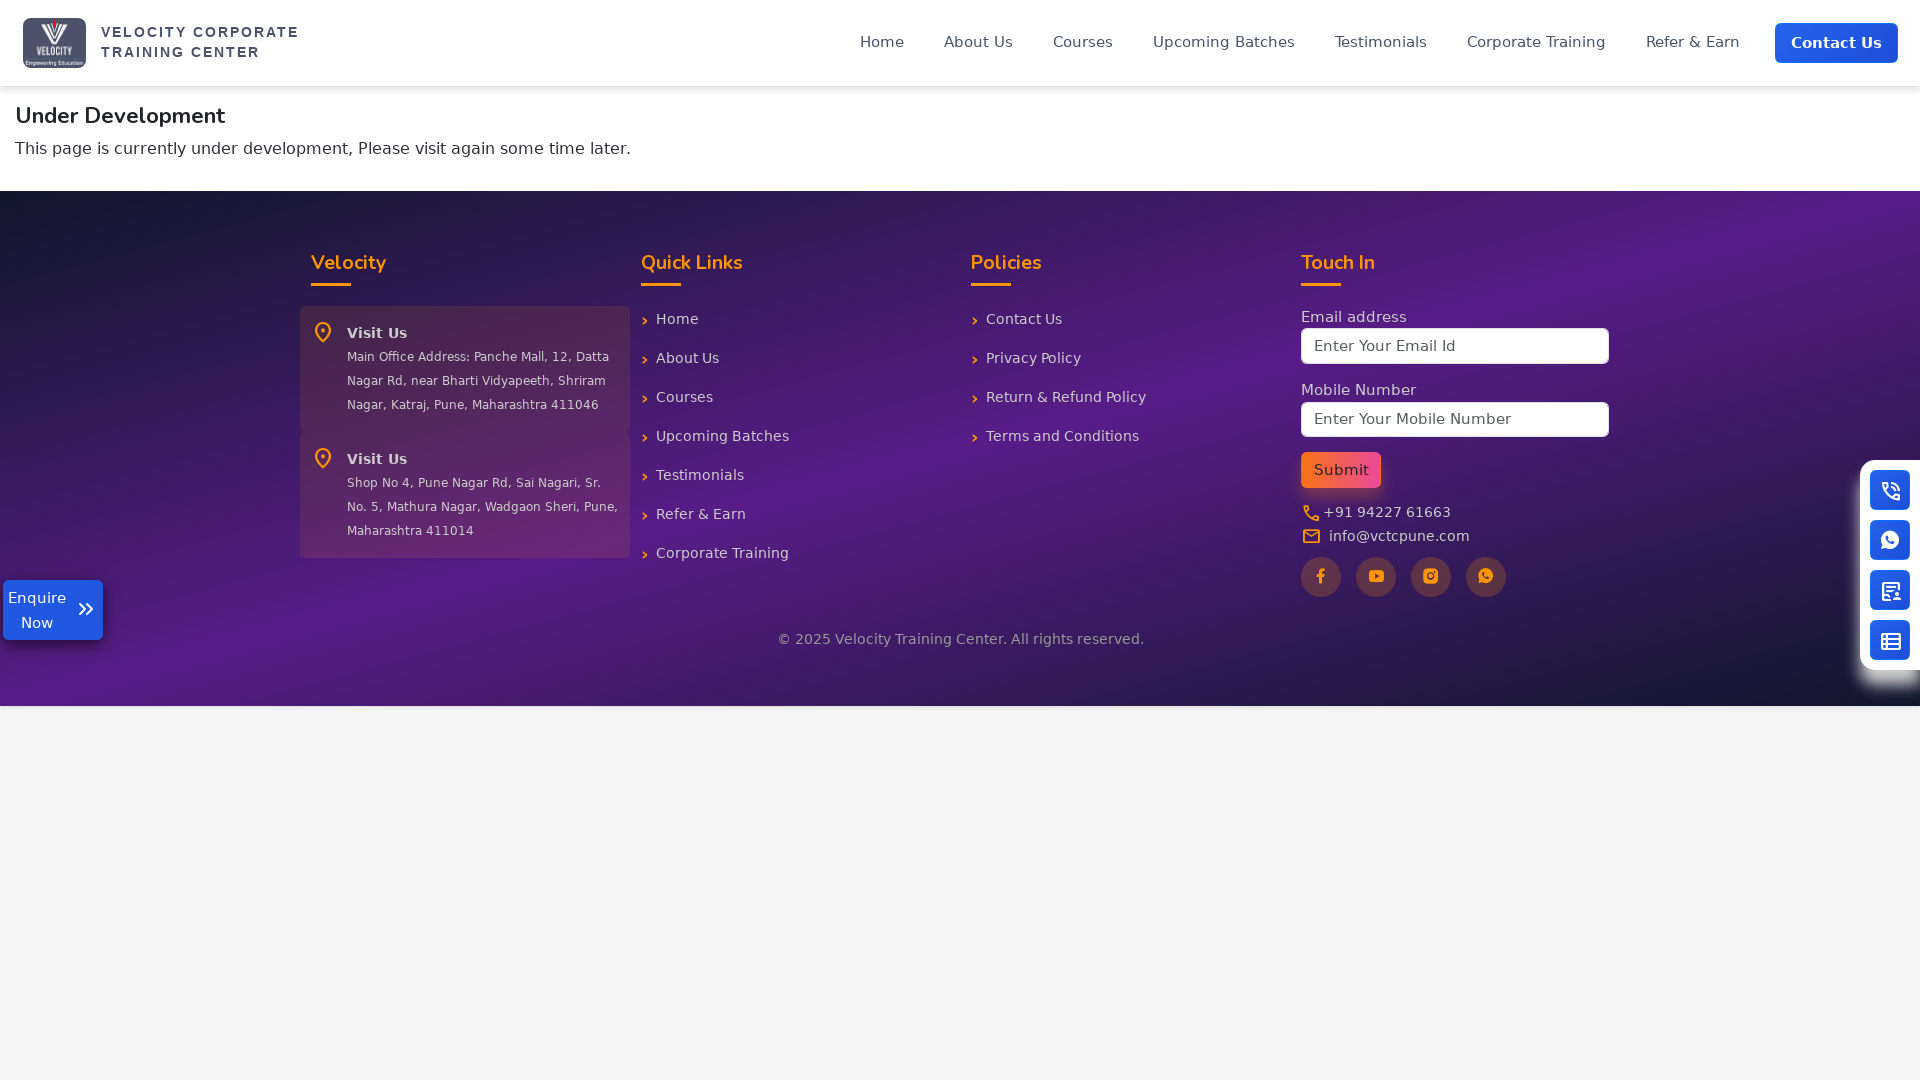